Tests dynamic dropdown functionality by selecting origin station (BLR - Bangalore) and destination station (MAA - Chennai) from cascading dropdowns on a flight booking practice page.

Starting URL: https://rahulshettyacademy.com/dropdownsPractise/

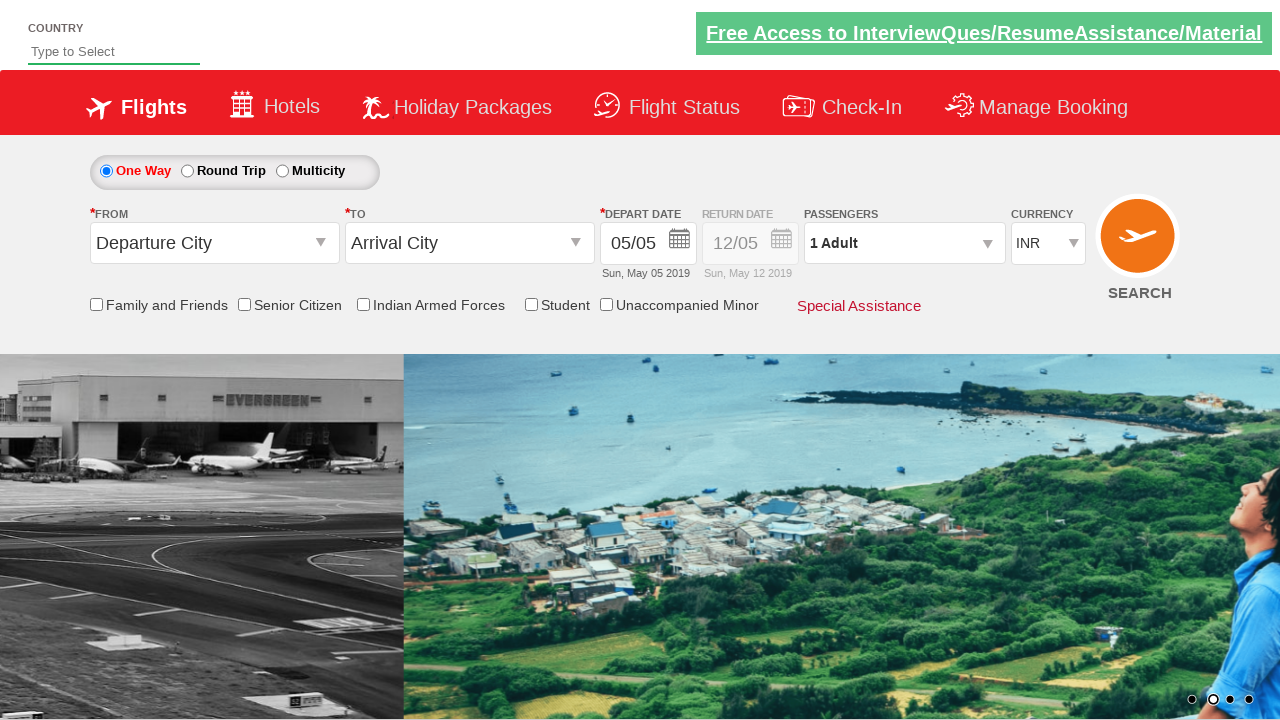

Clicked origin station dropdown to open it at (214, 243) on #ctl00_mainContent_ddl_originStation1_CTXT
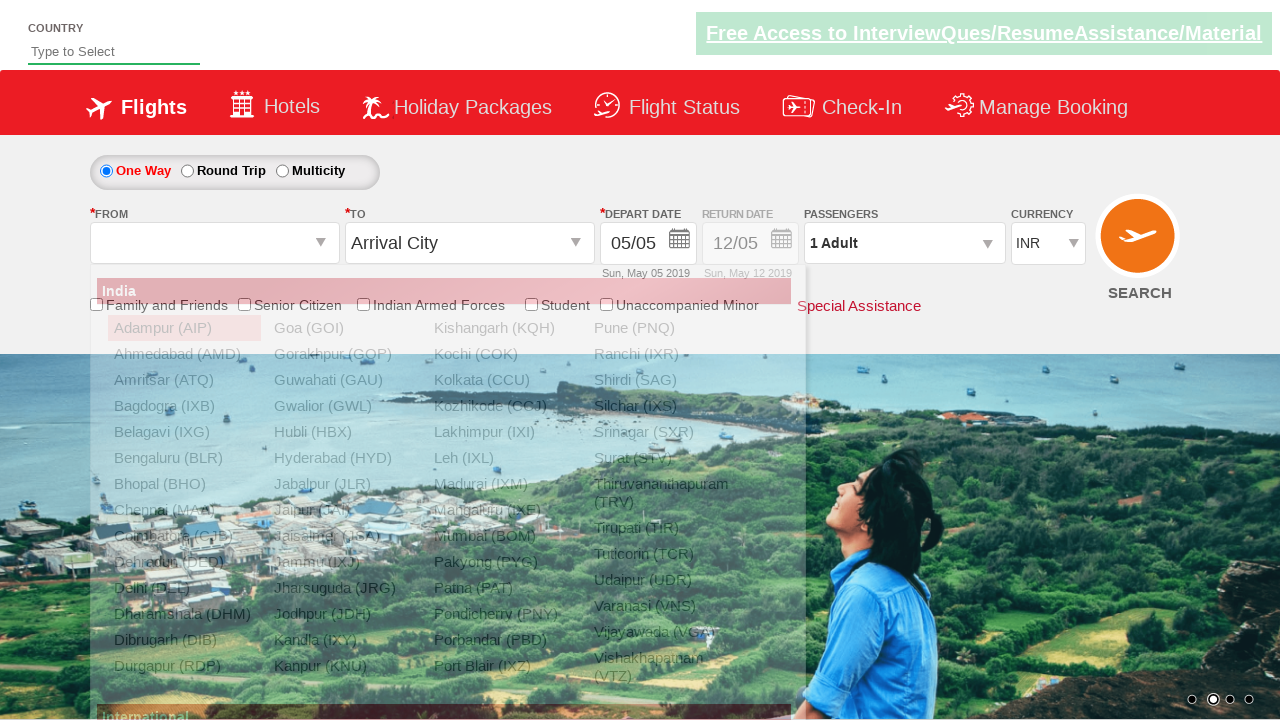

Waited for origin station options to appear
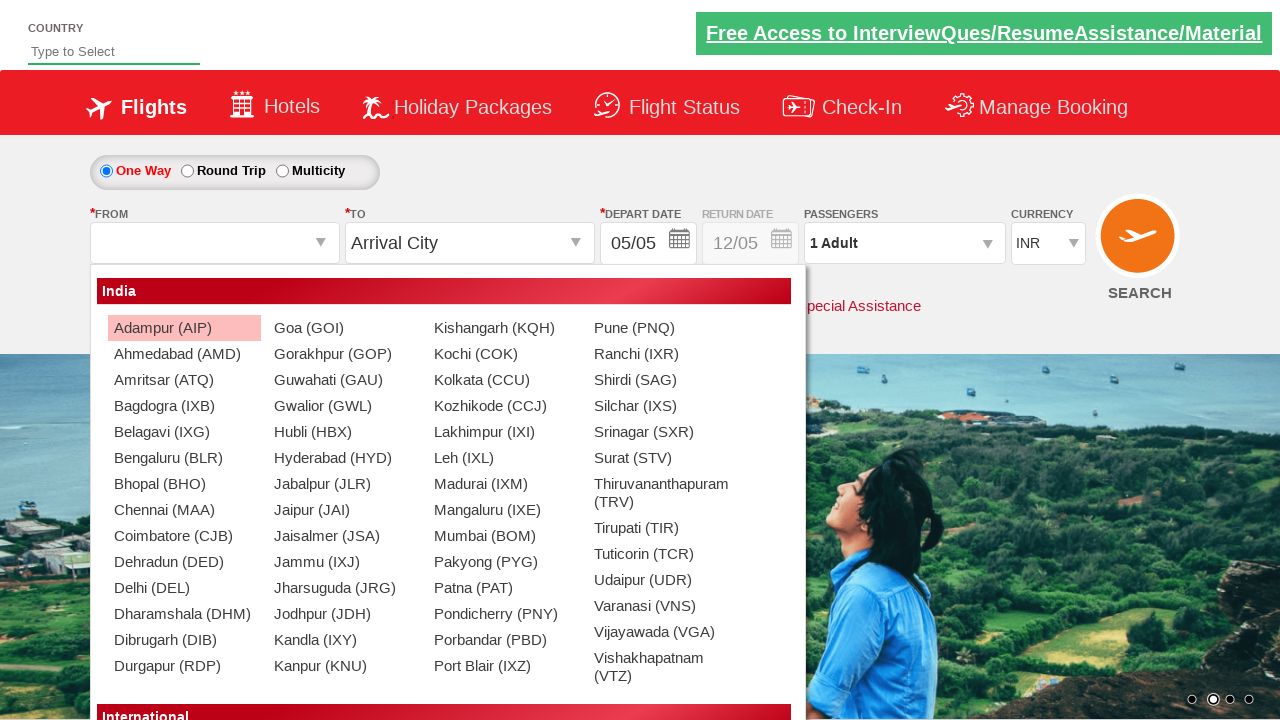

Selected BLR (Bangalore) as origin station at (184, 458) on xpath=//a[@value='BLR']
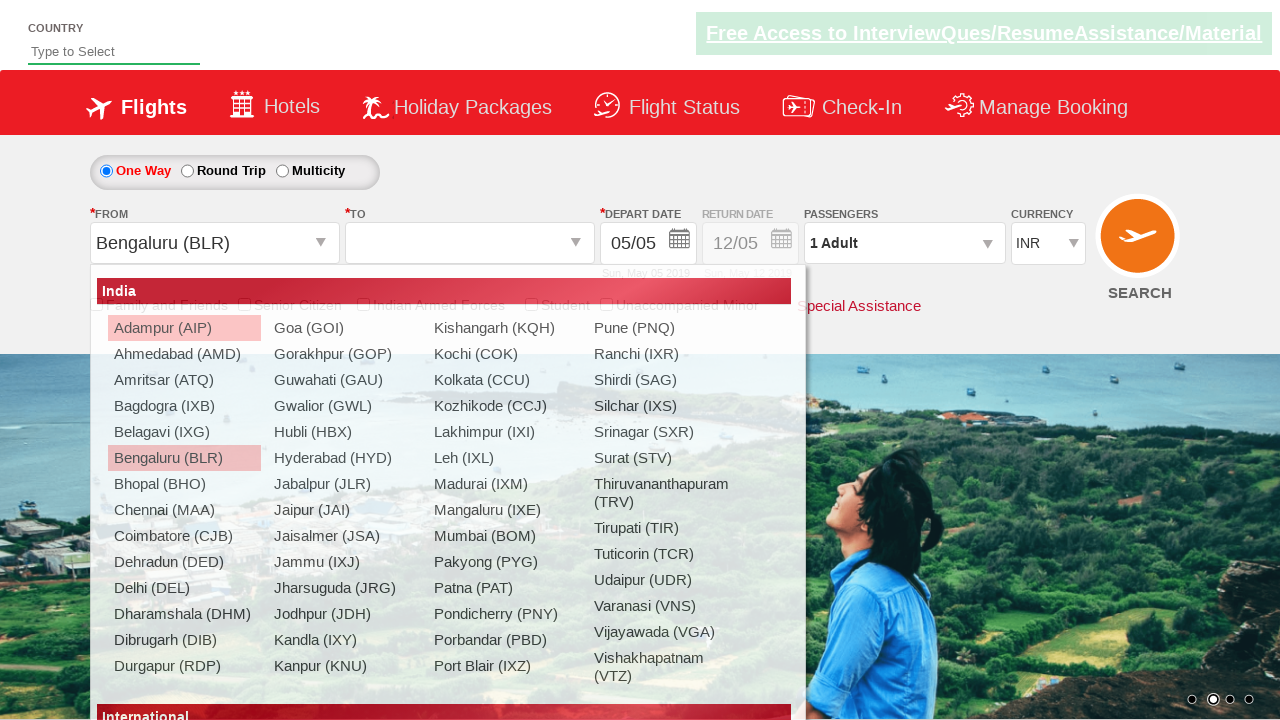

Waited for destination station options to appear
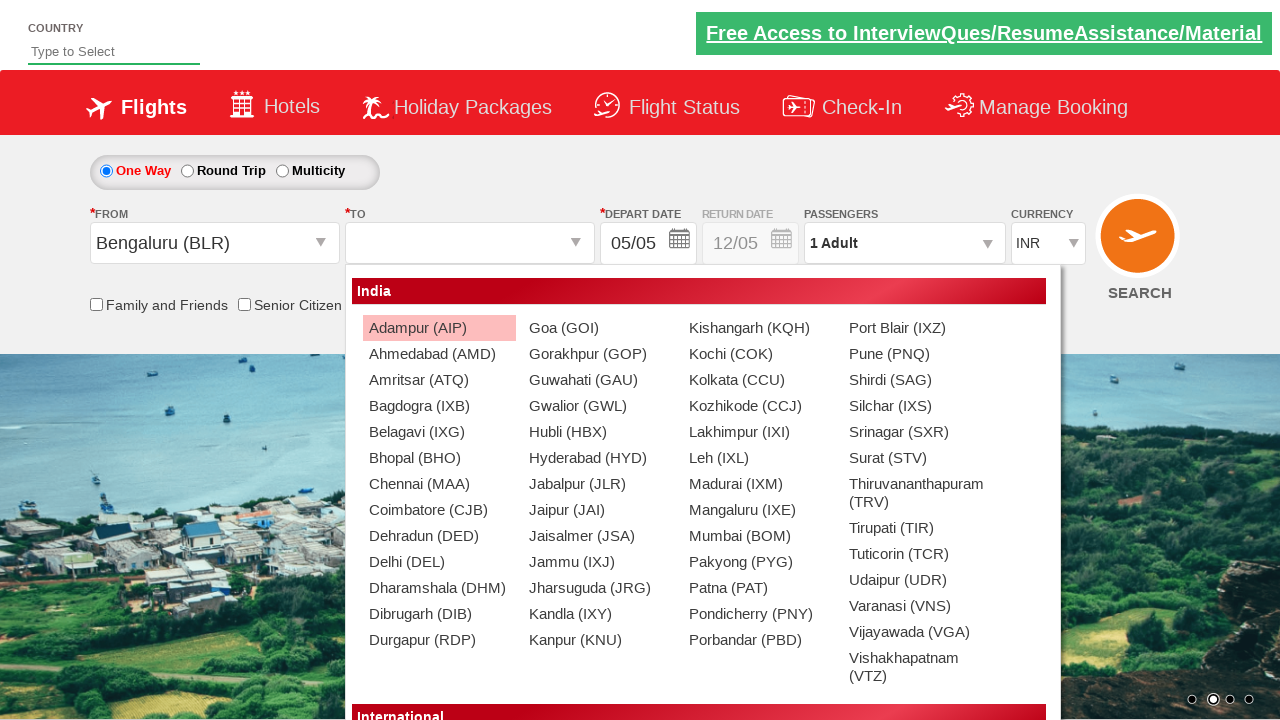

Selected MAA (Chennai) as destination station from cascading dropdown at (439, 484) on (//a[@value='MAA'])[2]
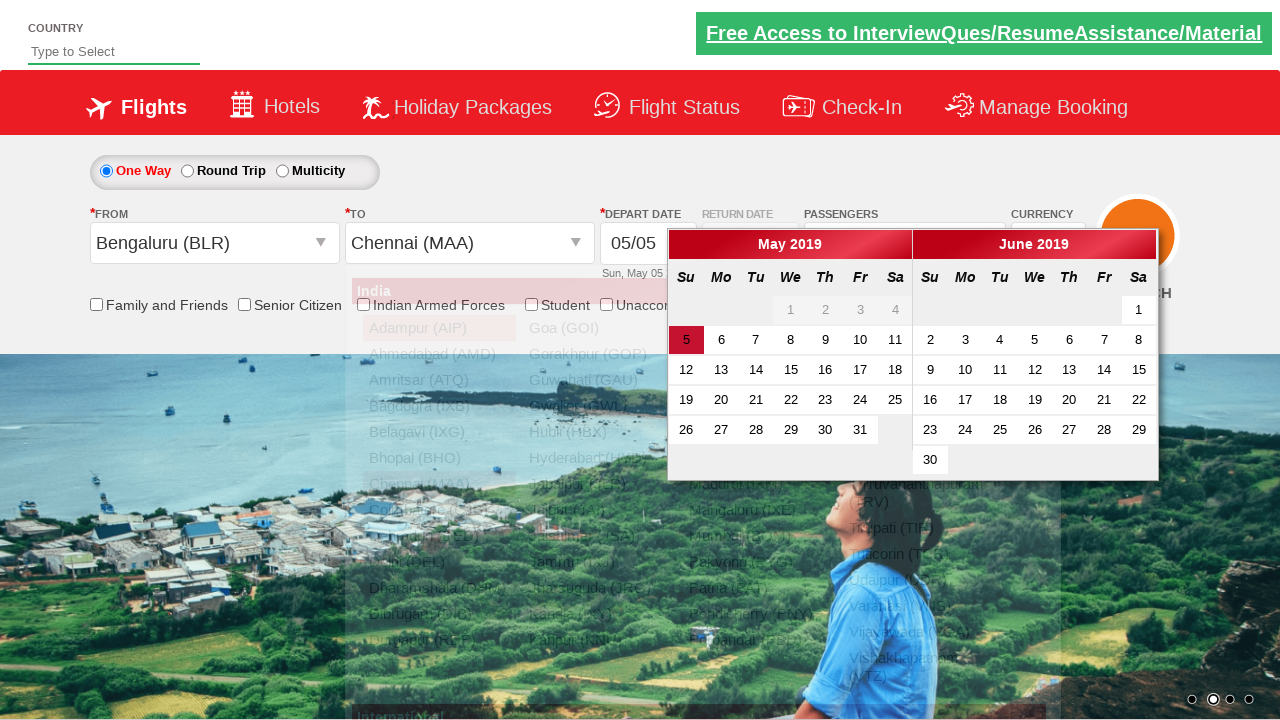

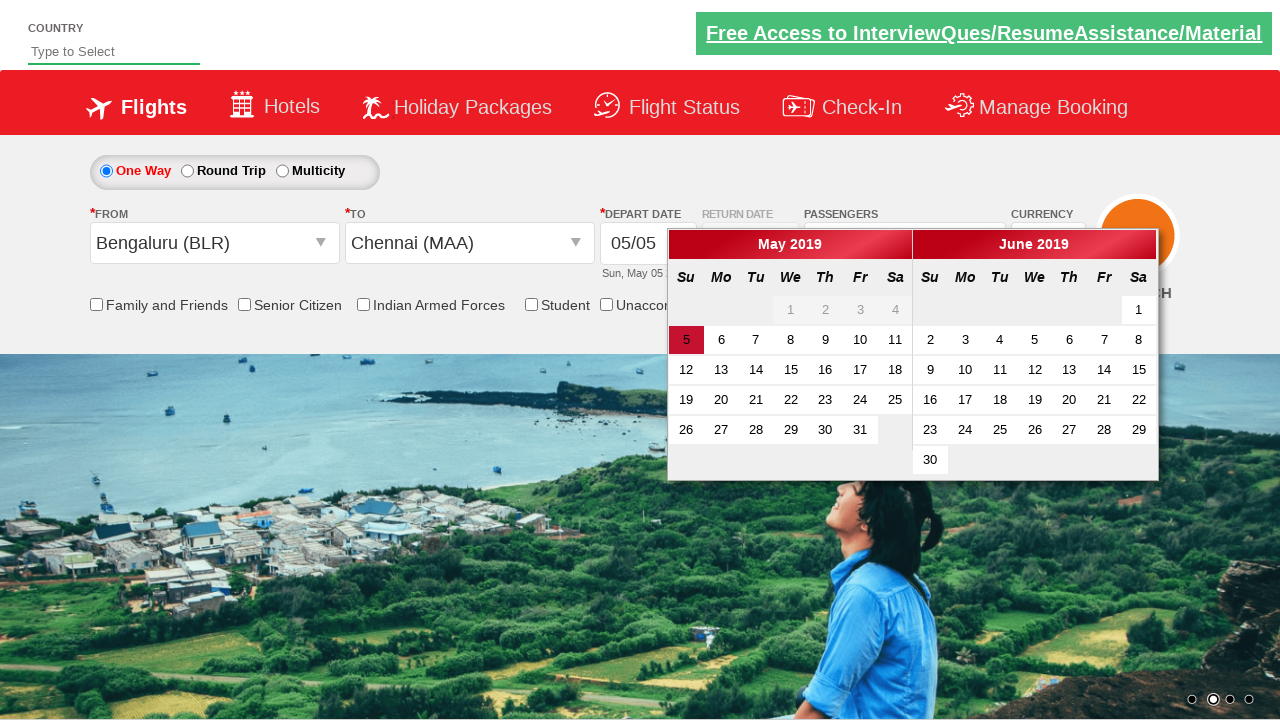